Tests entering text into a JavaScript prompt dialog by clicking a button, entering a name, accepting the prompt, and verifying the name appears in the result message

Starting URL: https://the-internet.herokuapp.com/javascript_alerts

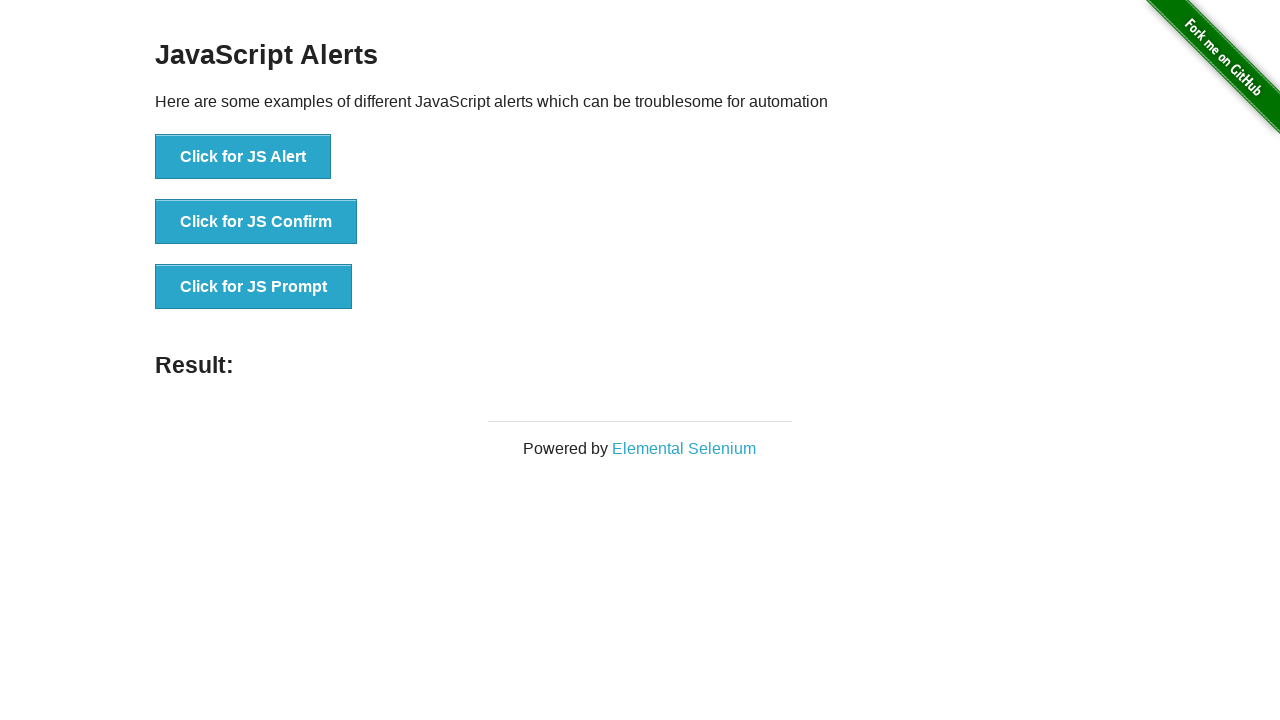

Set up dialog handler to accept prompt with 'Mehmet'
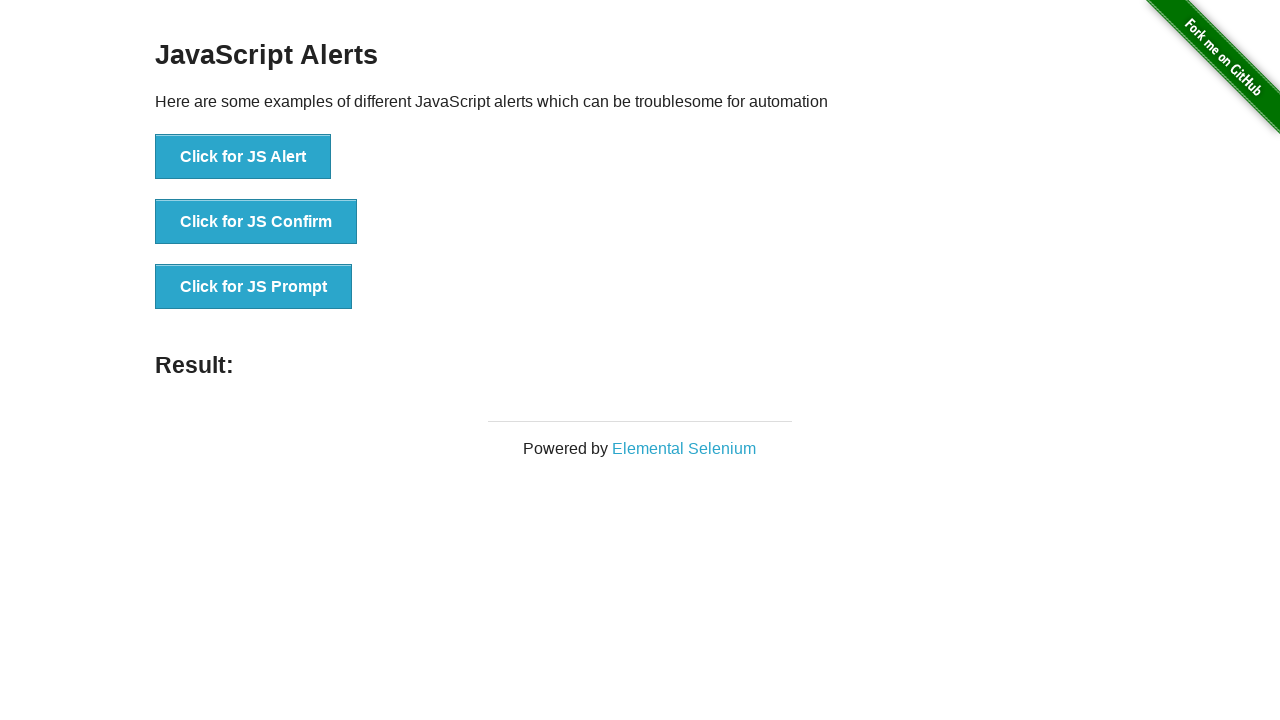

Clicked 'Click for JS Prompt' button to trigger JavaScript prompt dialog at (254, 287) on xpath=//button[text()='Click for JS Prompt']
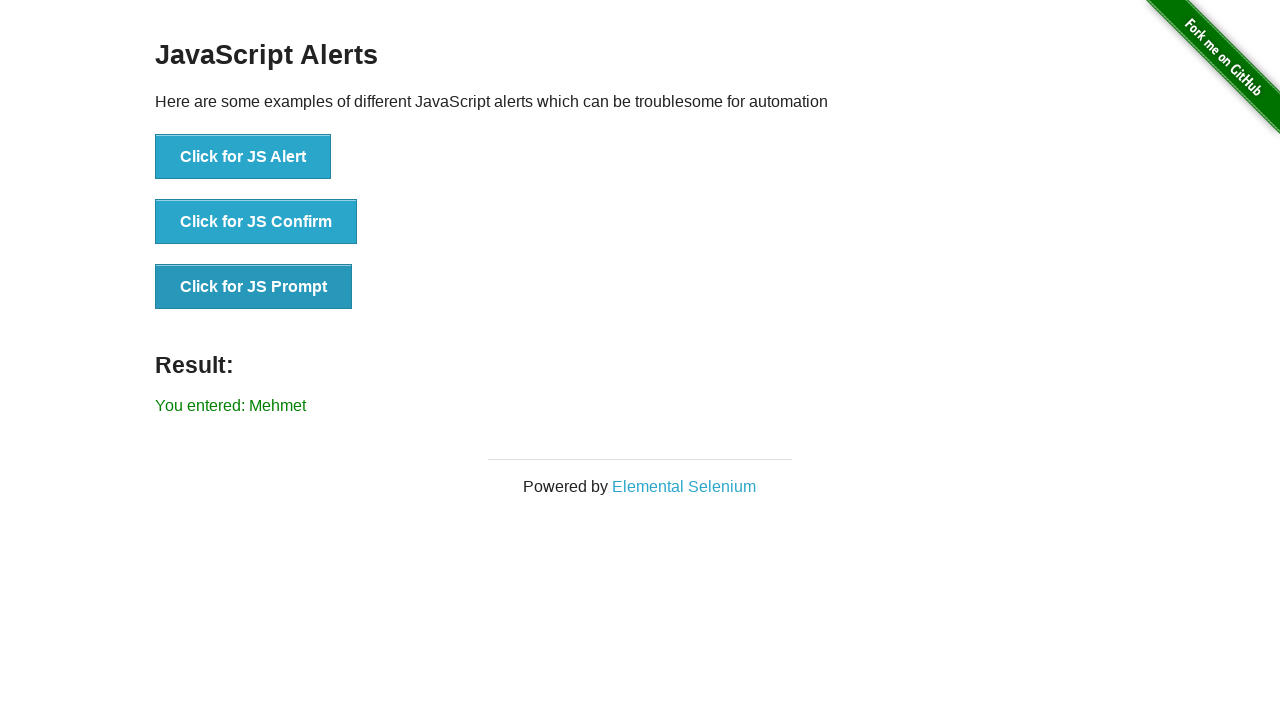

Result message element loaded
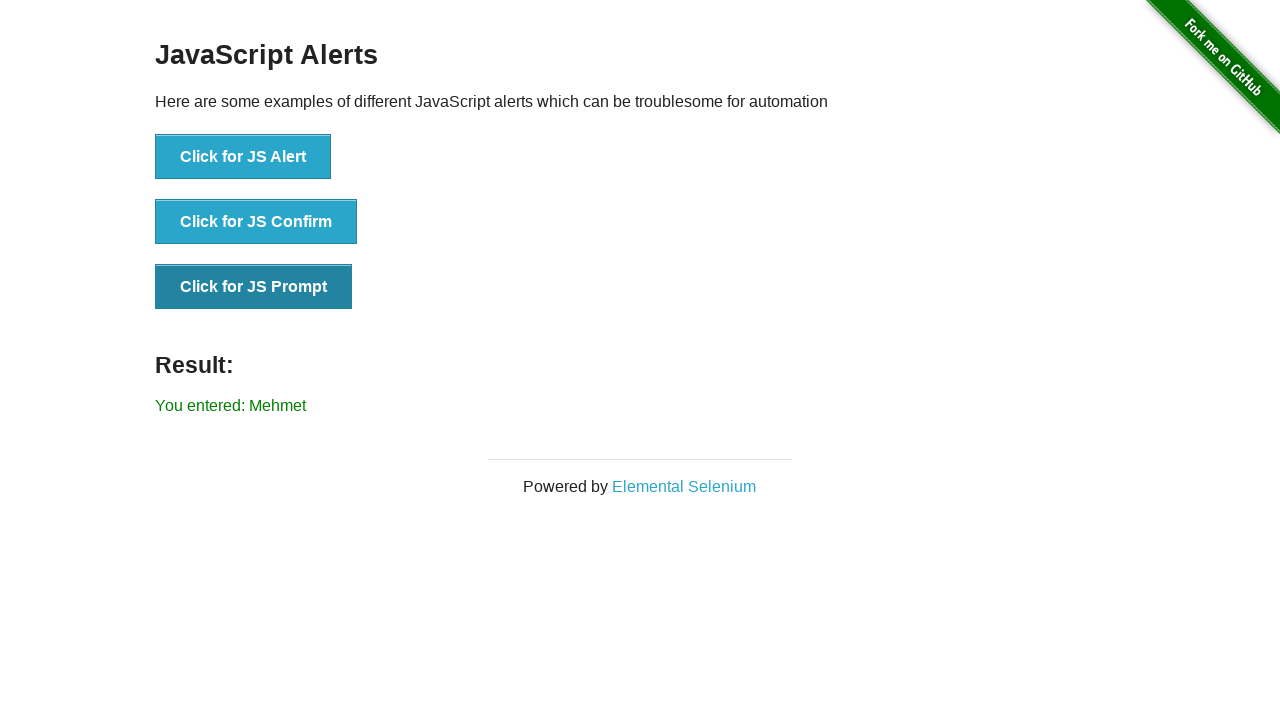

Retrieved result message text
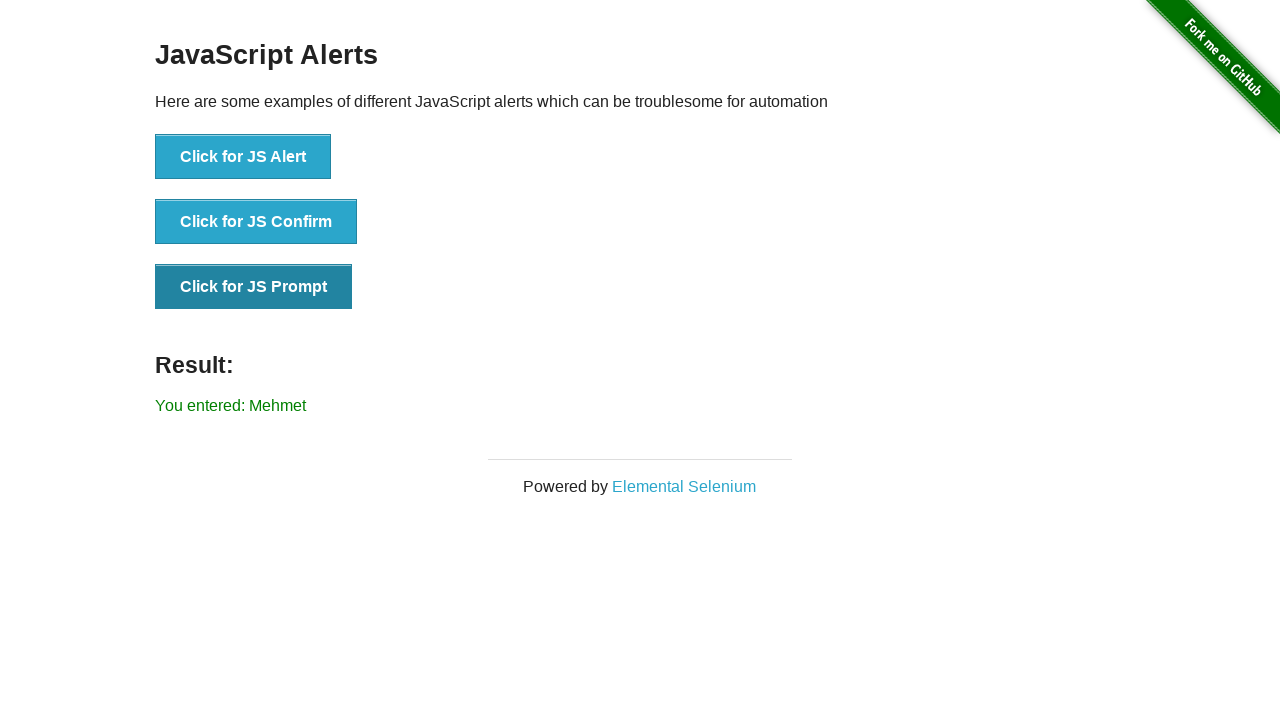

Verified that 'Mehmet' appears in the result message
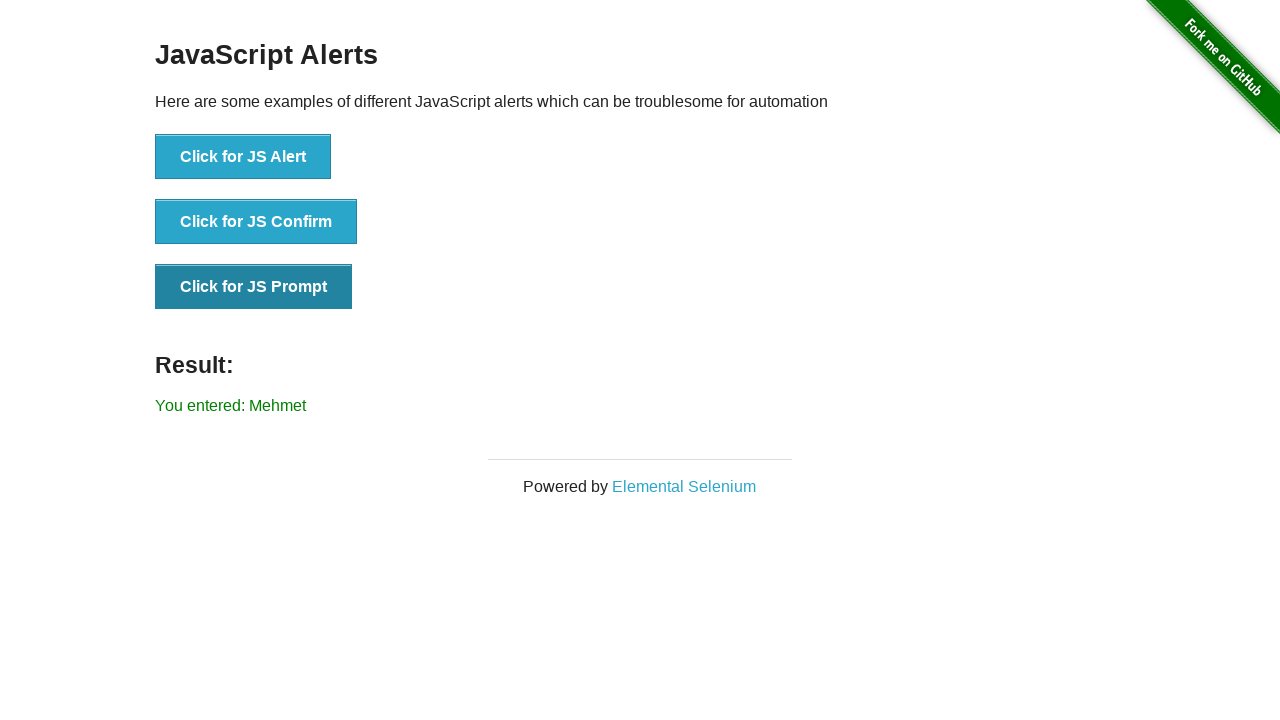

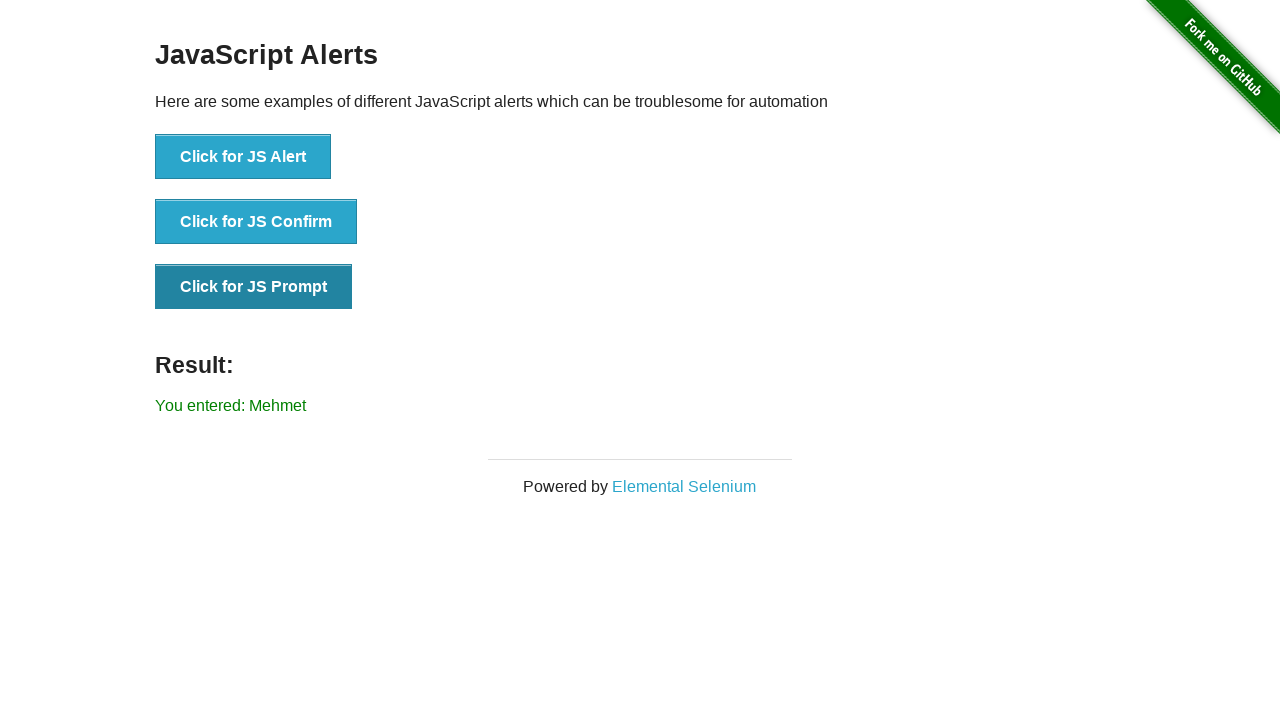